Tests hover functionality by moving mouse over an element

Starting URL: https://the-internet.herokuapp.com/hovers

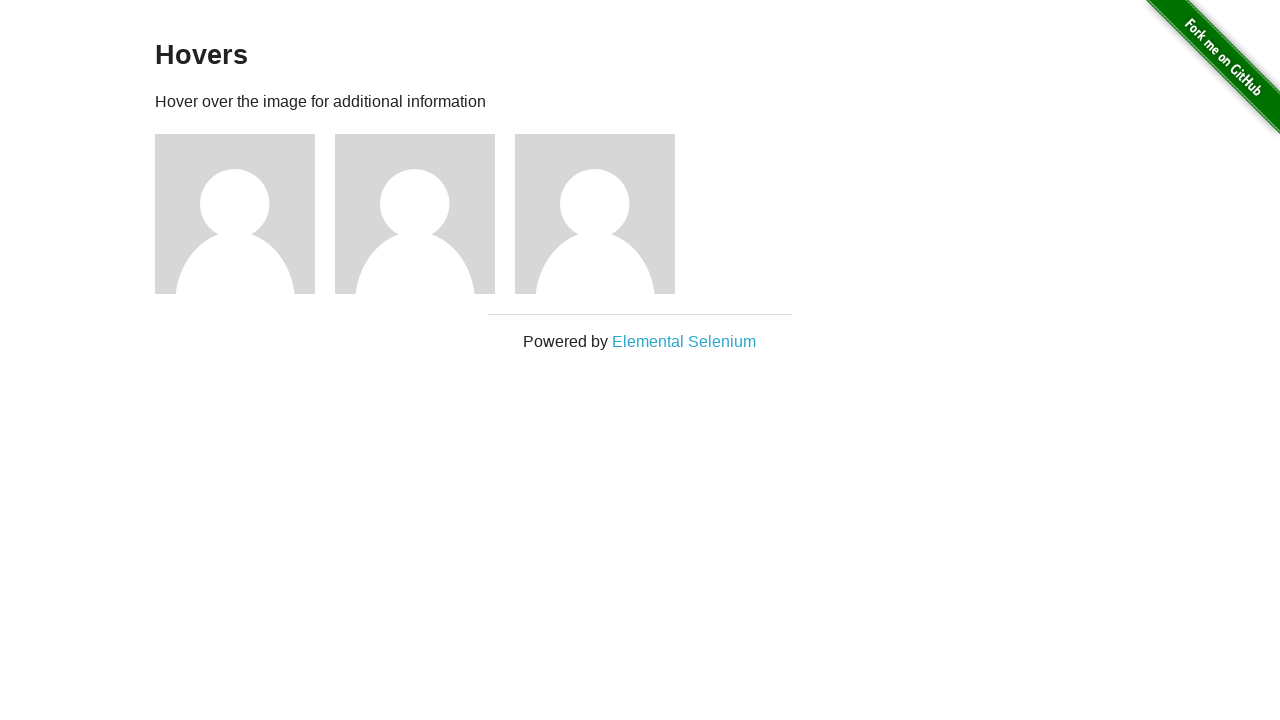

Navigated to hovers page
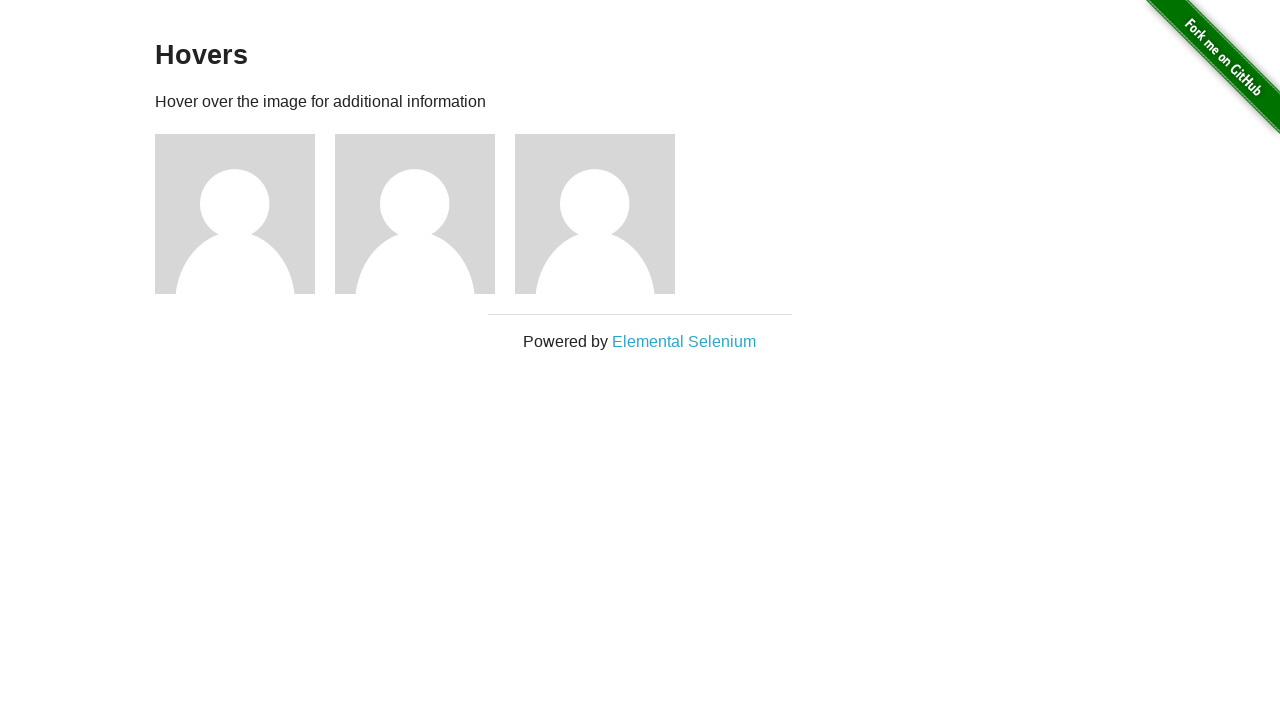

Hovered over the first user avatar image at (235, 214) on img[alt='User Avatar']
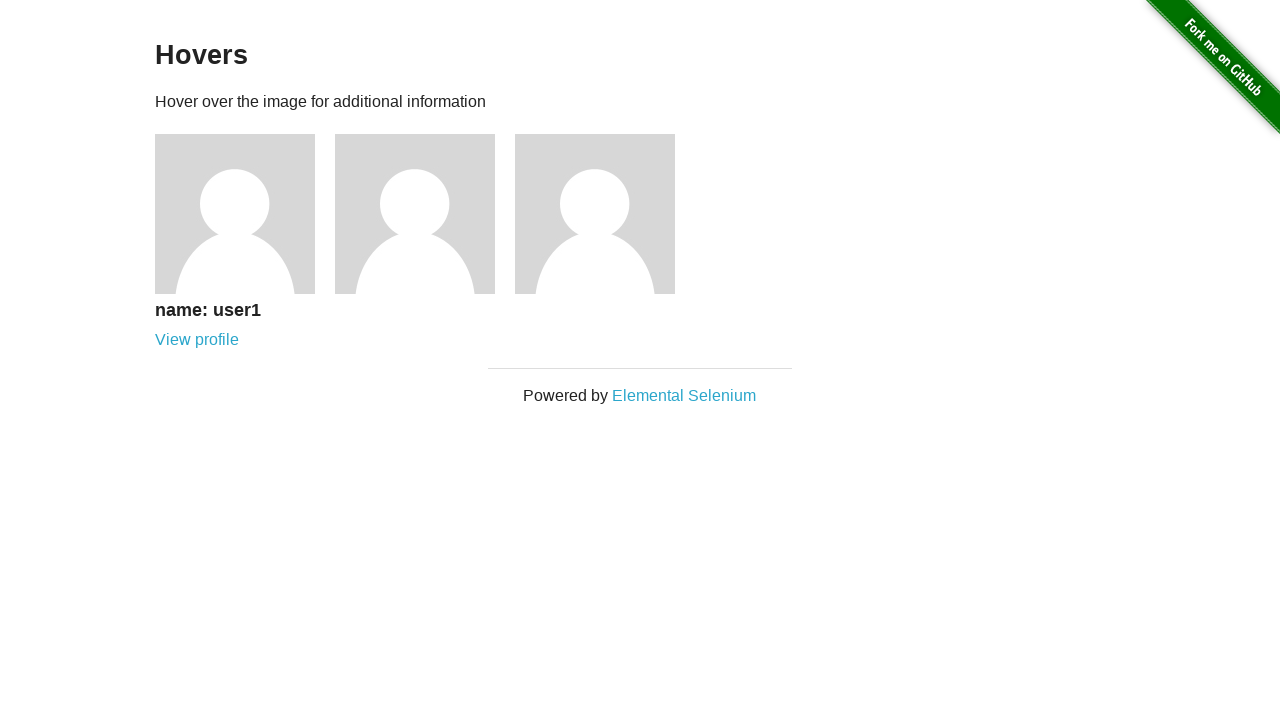

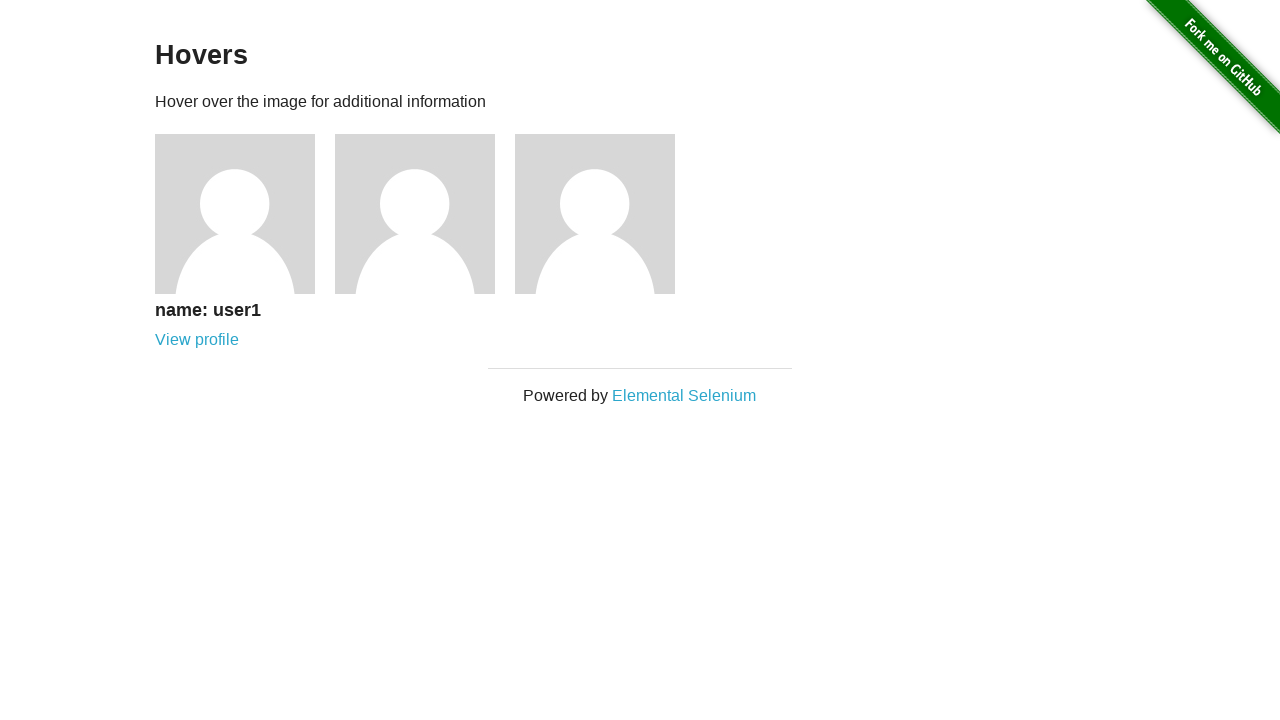